Navigates to a webpage and scrolls to a specific link element ("Redirect Link") to verify it's accessible

Starting URL: http://the-internet.herokuapp.com/

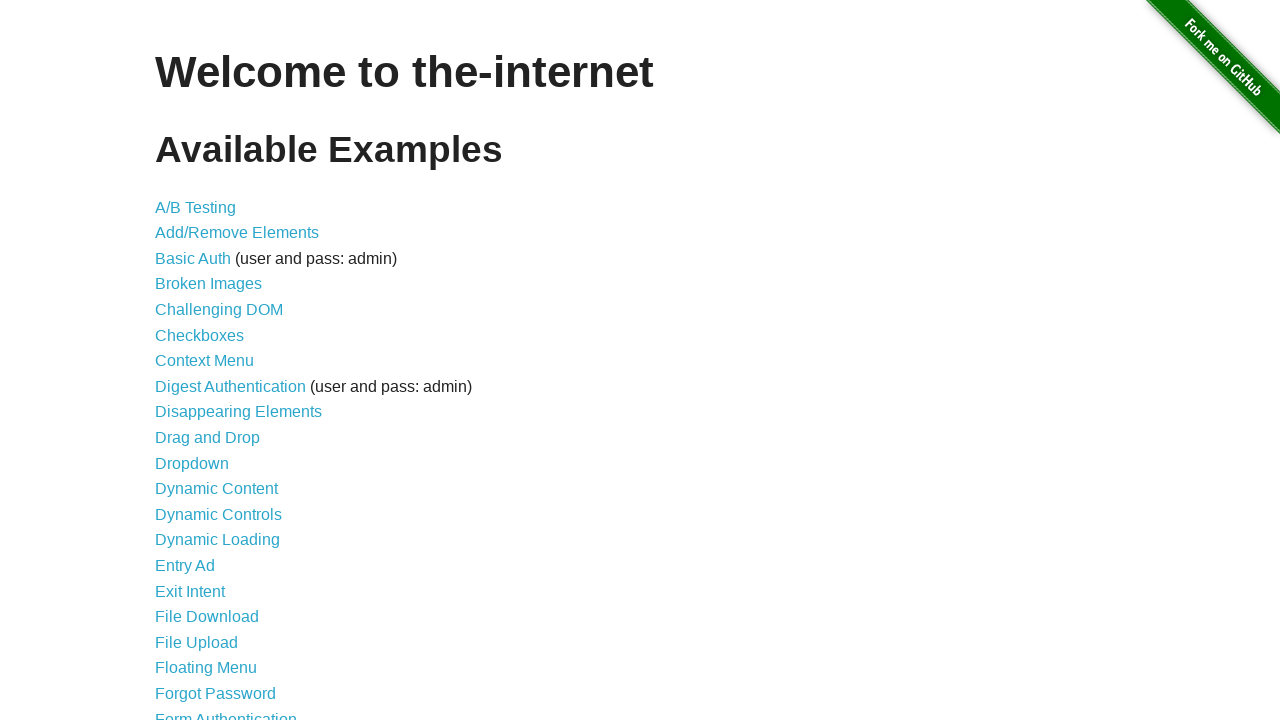

Located the 'Redirect Link' element on the page
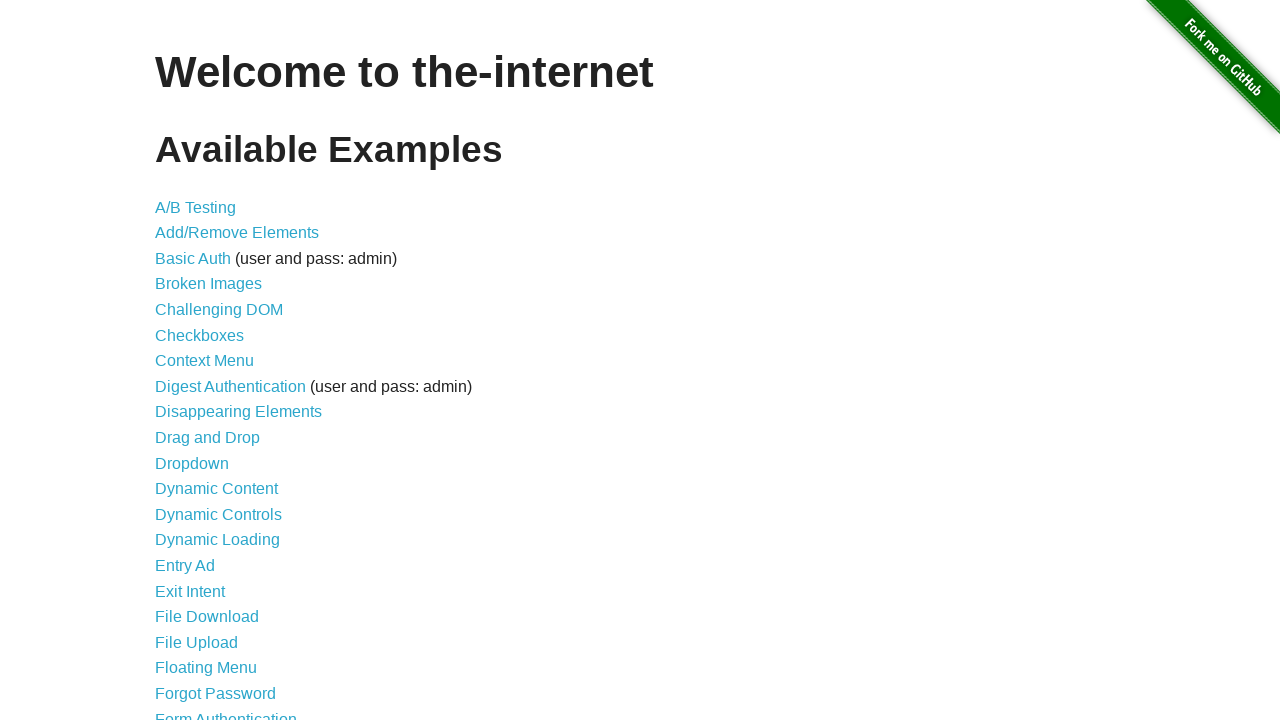

Scrolled to the 'Redirect Link' element to ensure it's visible
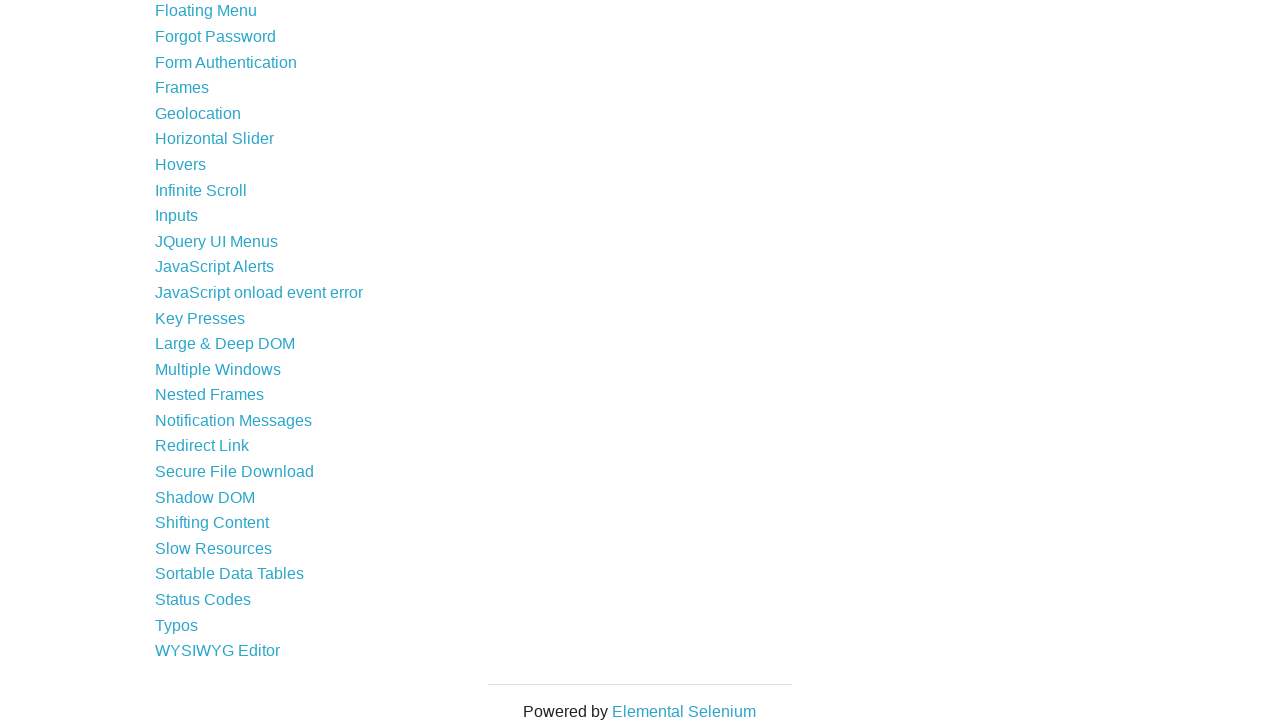

Retrieved text content from 'Redirect Link' element: 'Redirect Link'
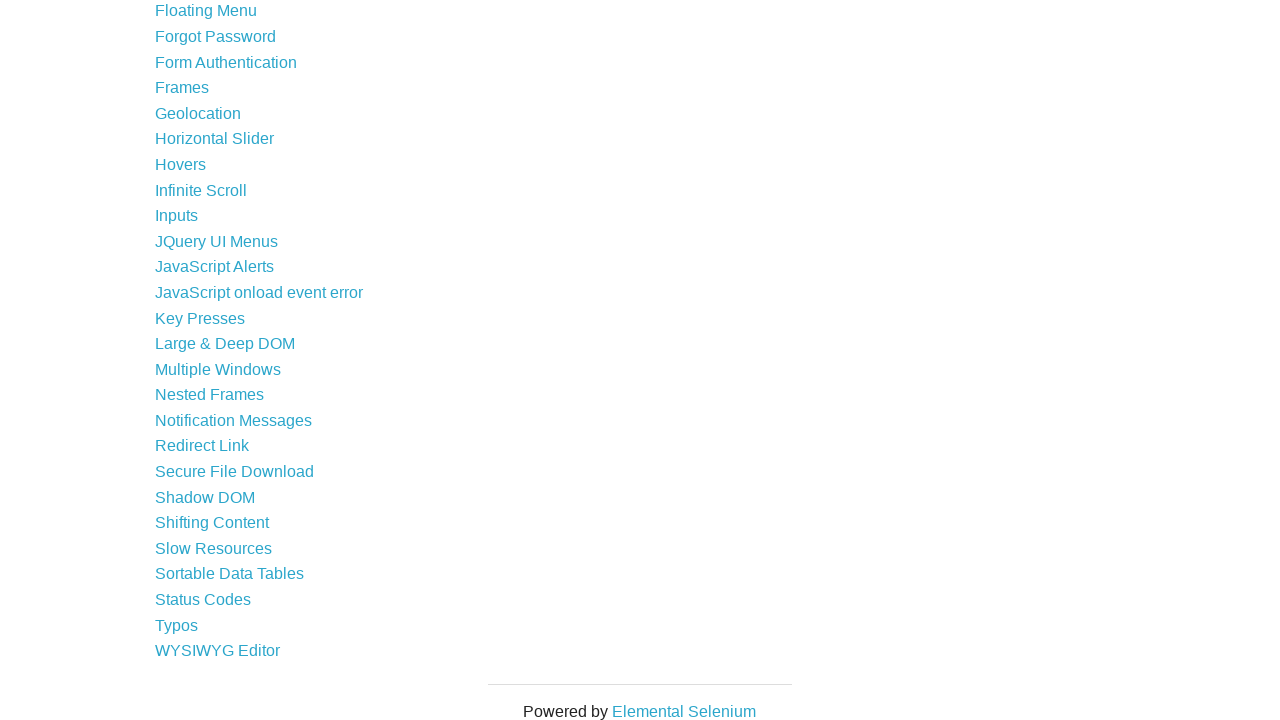

Printed link text to console
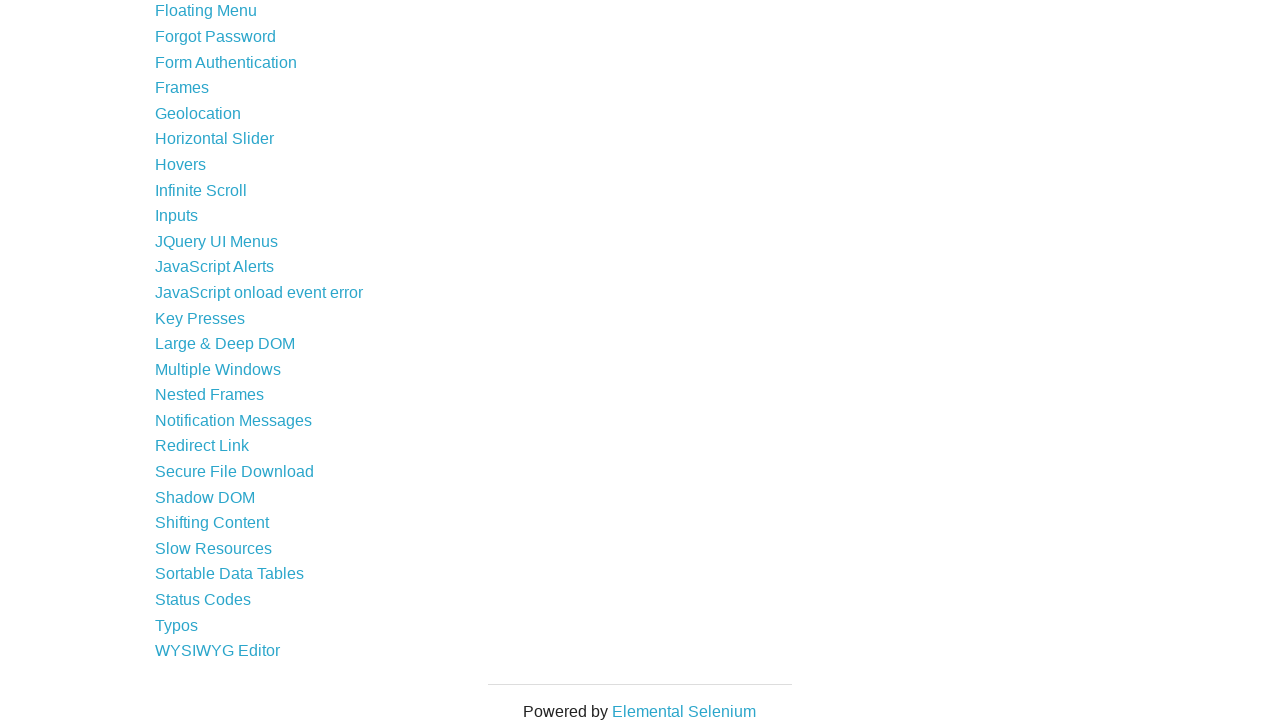

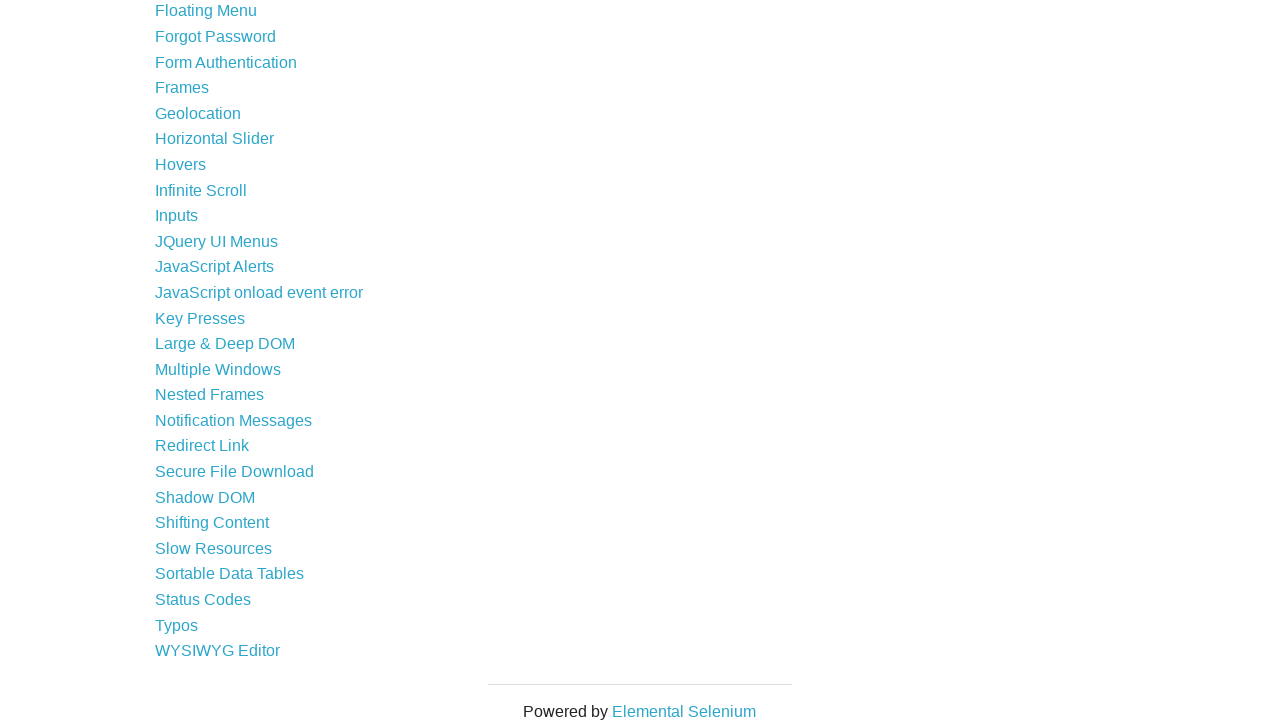